Tests zip code validation with special symbols, expecting an error message

Starting URL: https://www.sharelane.com/cgi-bin/register.py

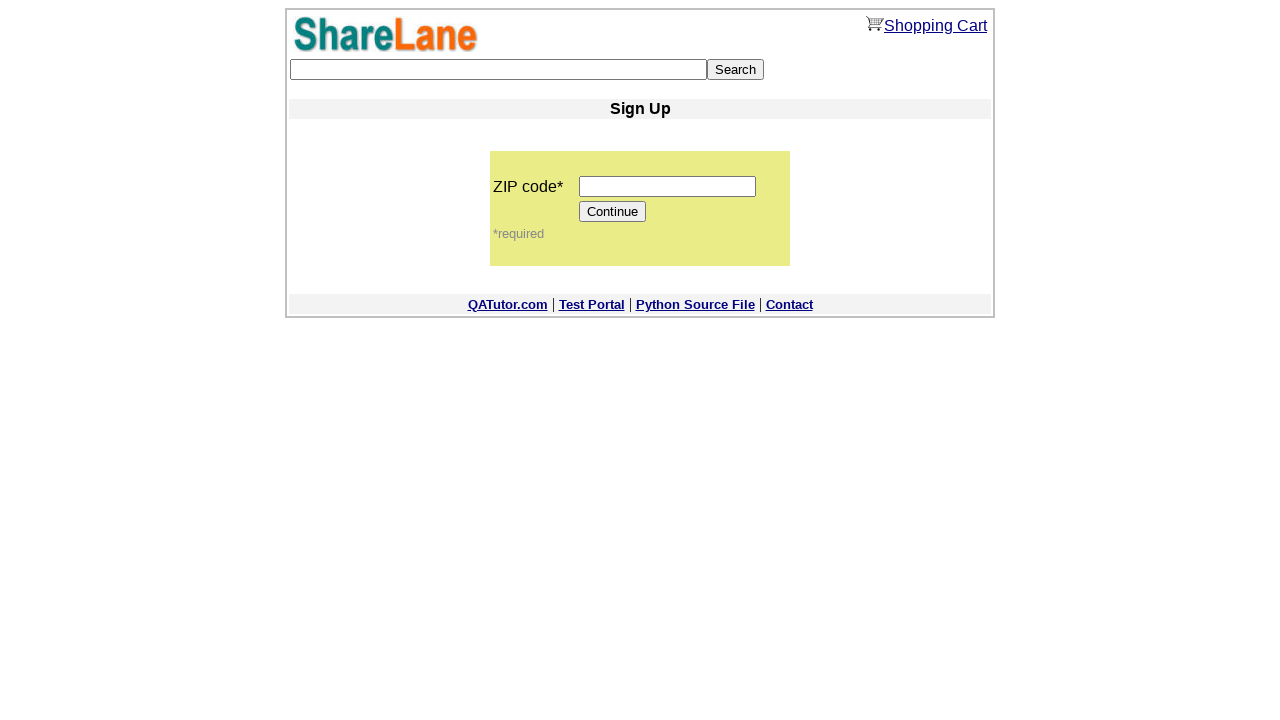

Filled zip code field with special symbols '@!&*()' on input[name='zip_code']
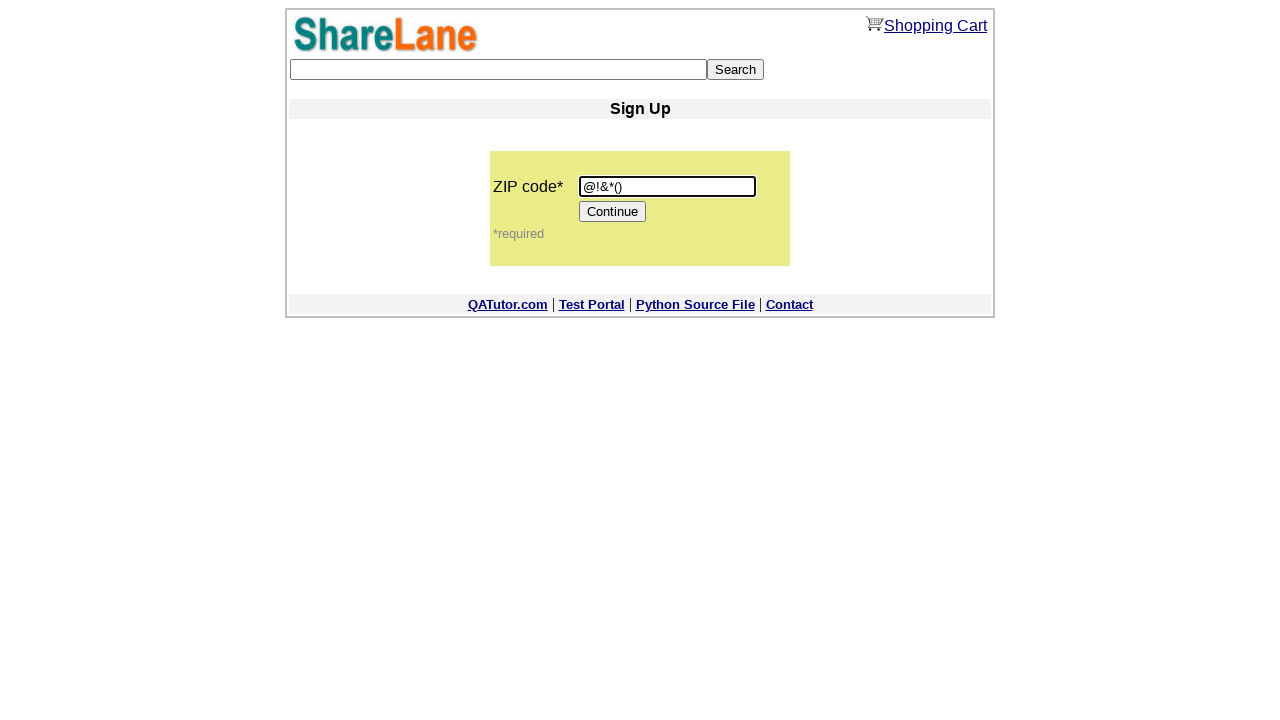

Clicked Continue button to submit form with invalid zip code at (613, 212) on input[value='Continue']
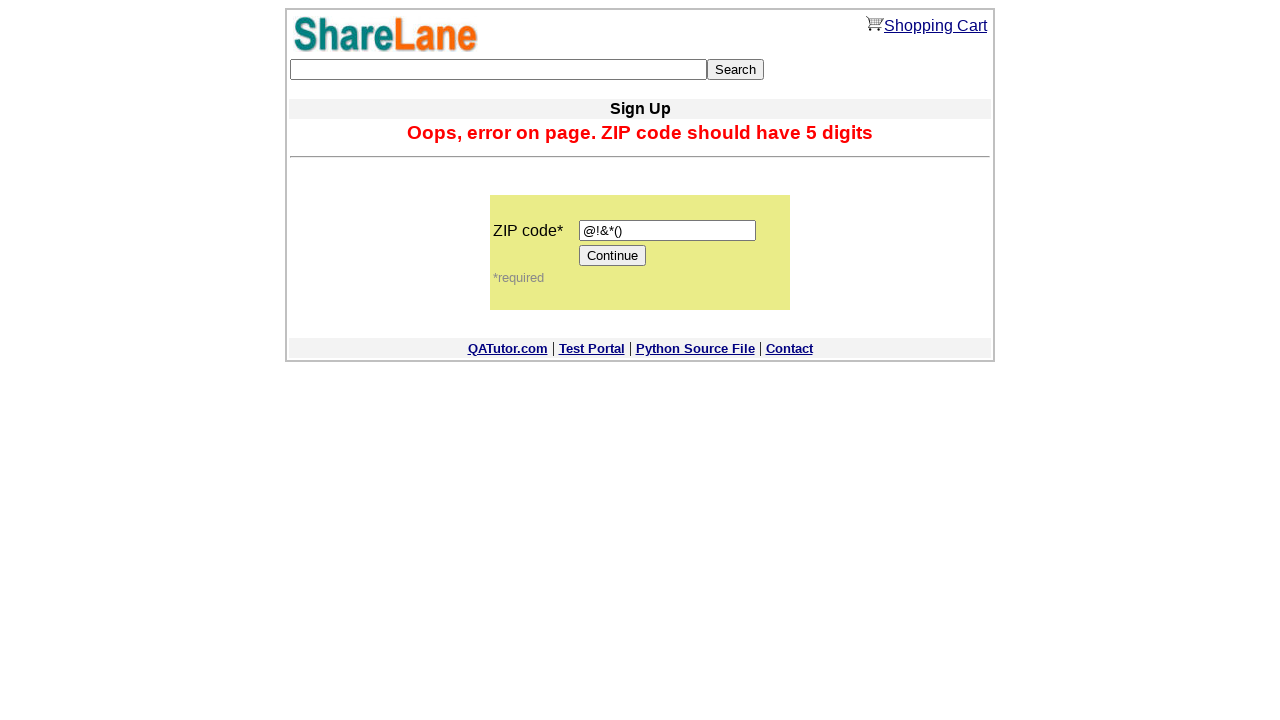

Error message appeared validating zip code with special symbols
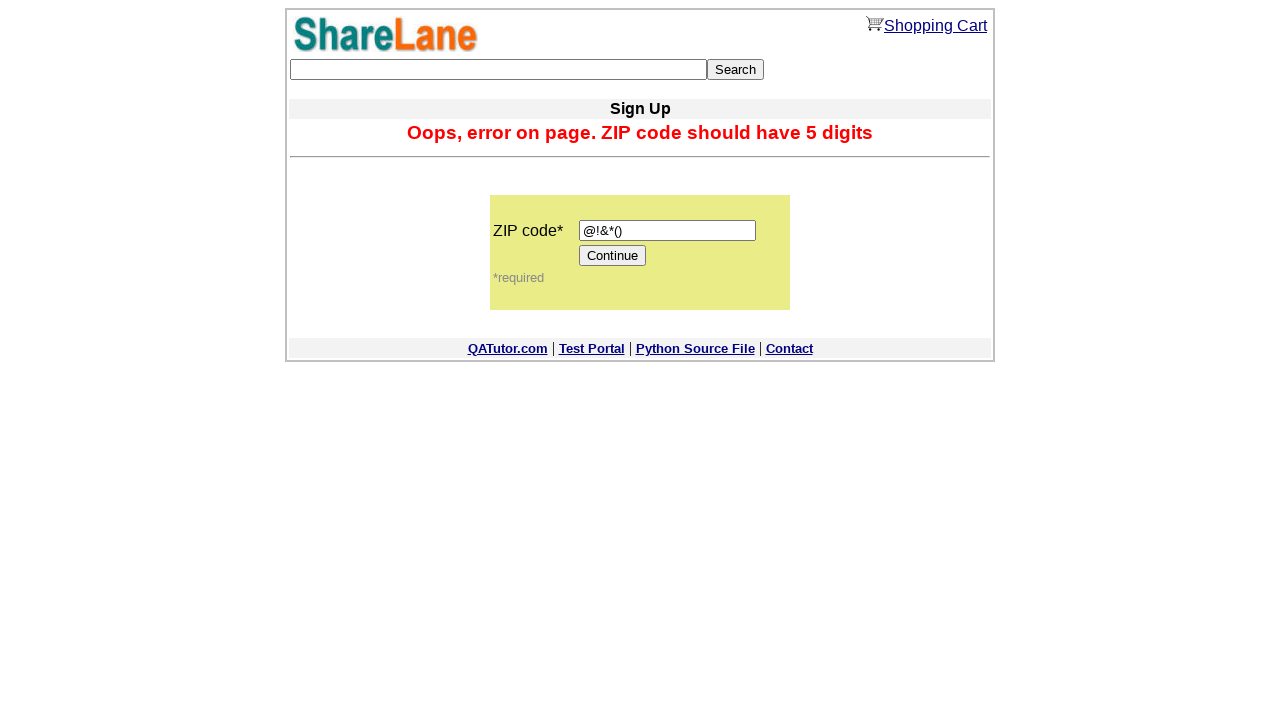

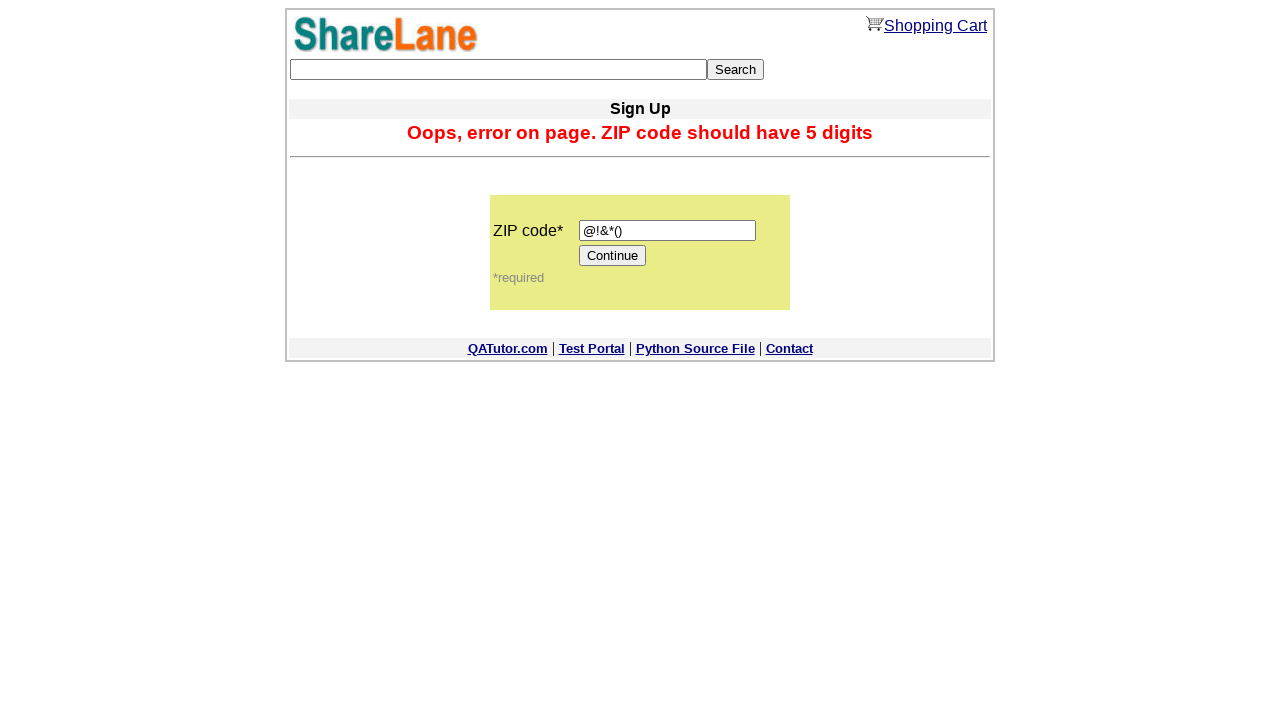